Tests Add/Remove Elements functionality by clicking the Add Element button once to create a Delete button, then clicking Delete to remove it

Starting URL: http://the-internet.herokuapp.com/

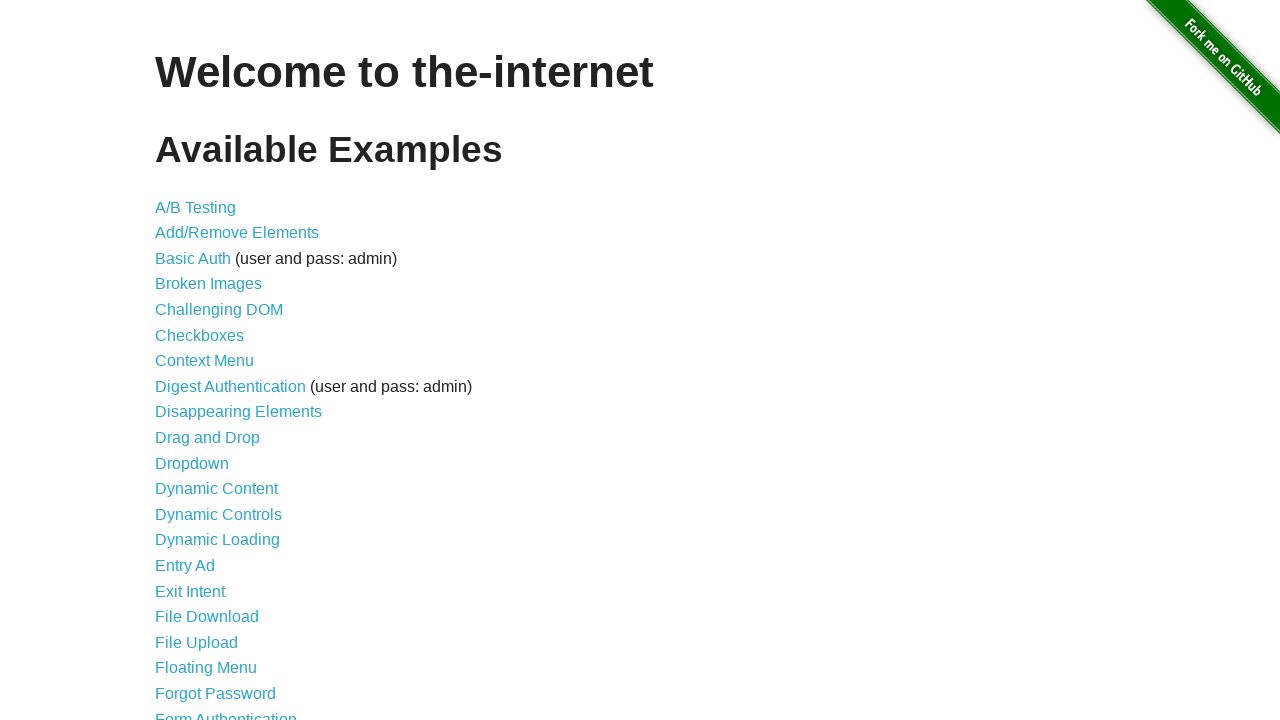

Clicked on Add/Remove Elements link at (237, 233) on xpath=//li/a[contains(text(),'Add/Remove Elements')]
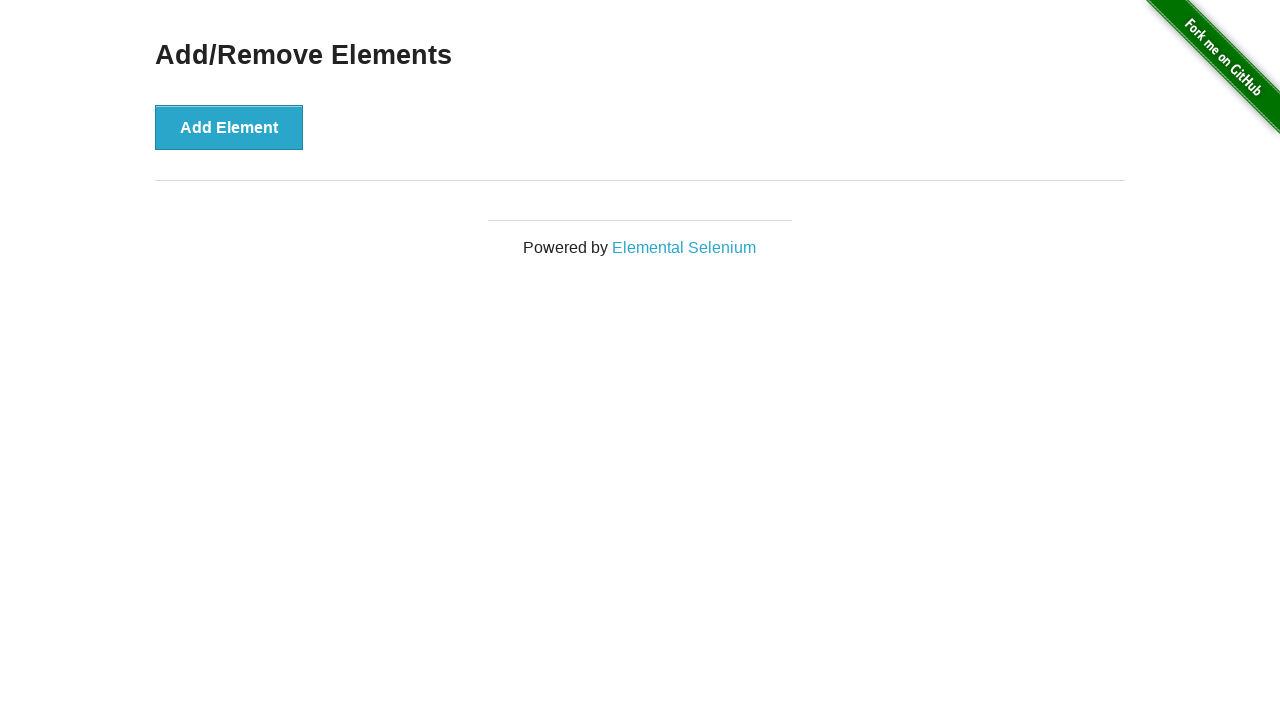

Page loaded successfully
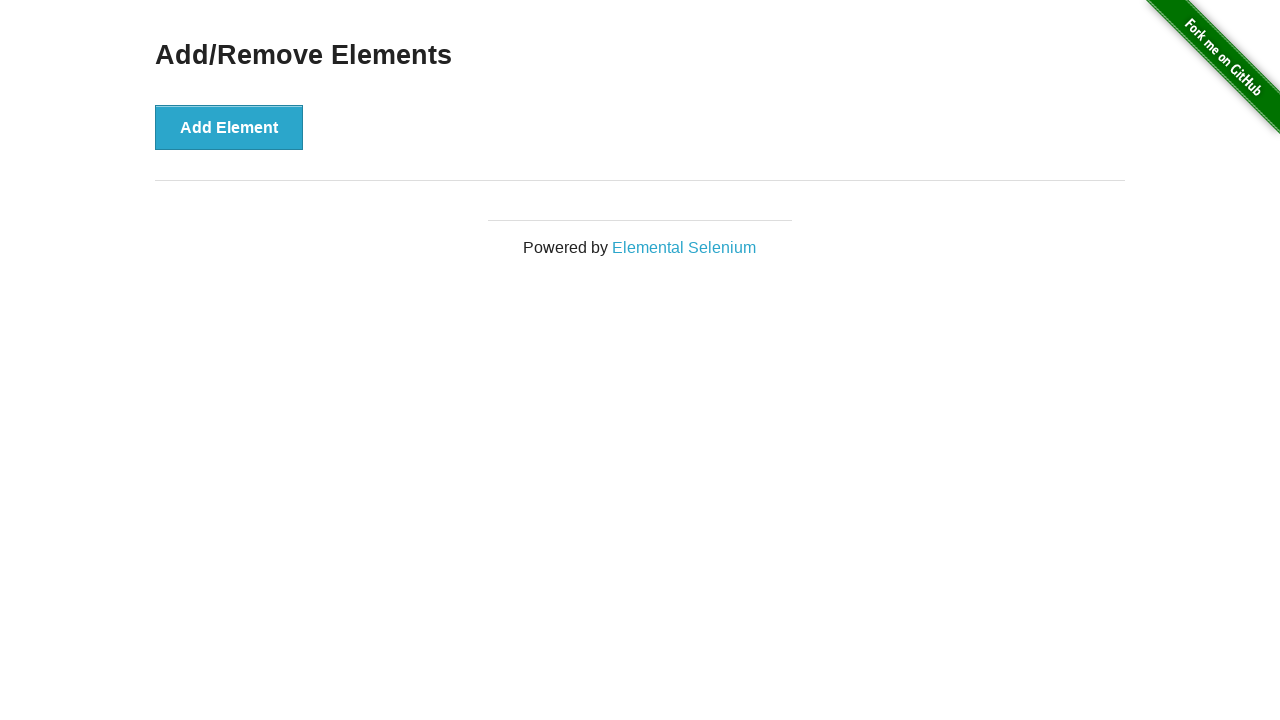

Clicked Add Element button to create a Delete button at (229, 127) on xpath=//div/button[text()='Add Element']
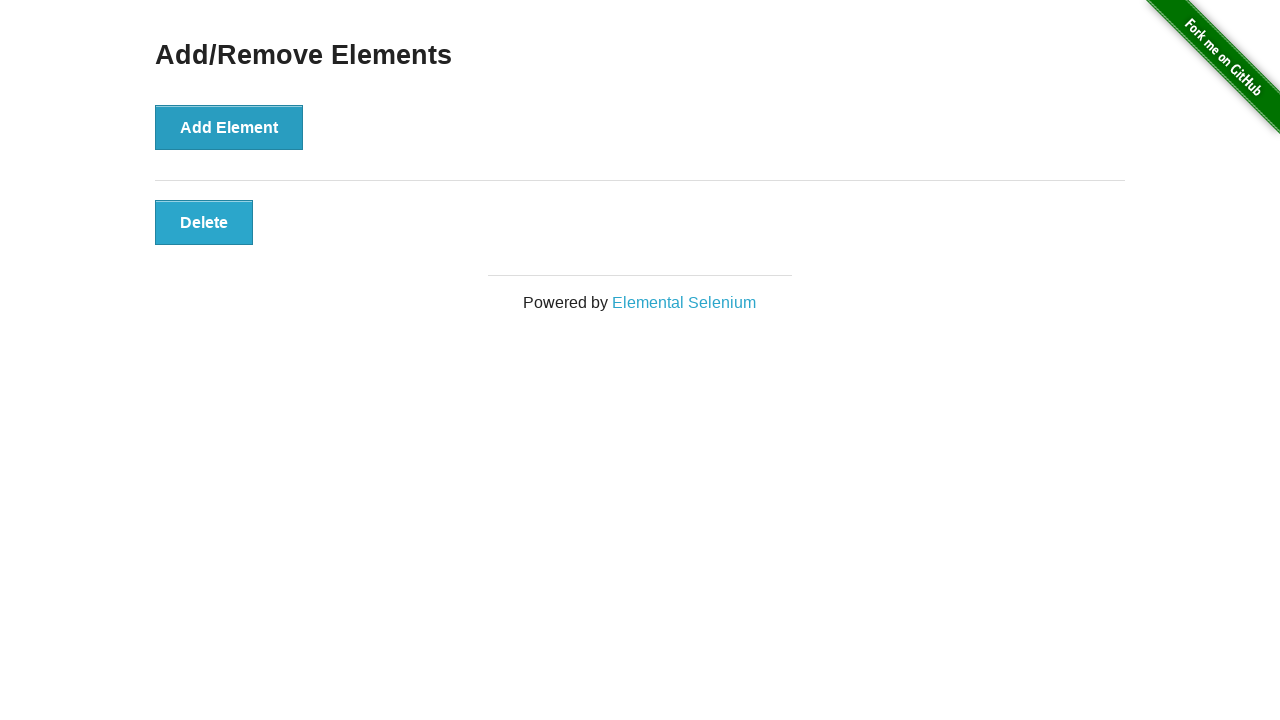

Delete button appeared on the page
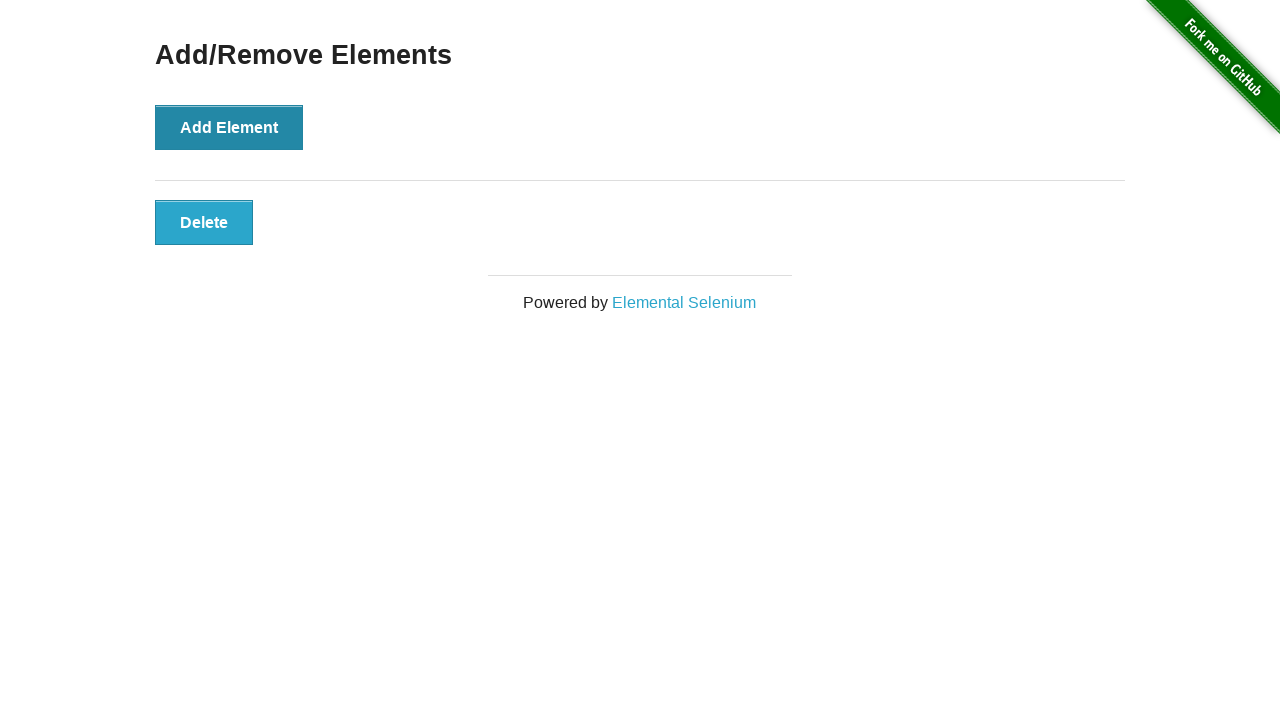

Clicked Delete button to remove the element at (204, 222) on xpath=//div[@id='elements']/button[text()='Delete']
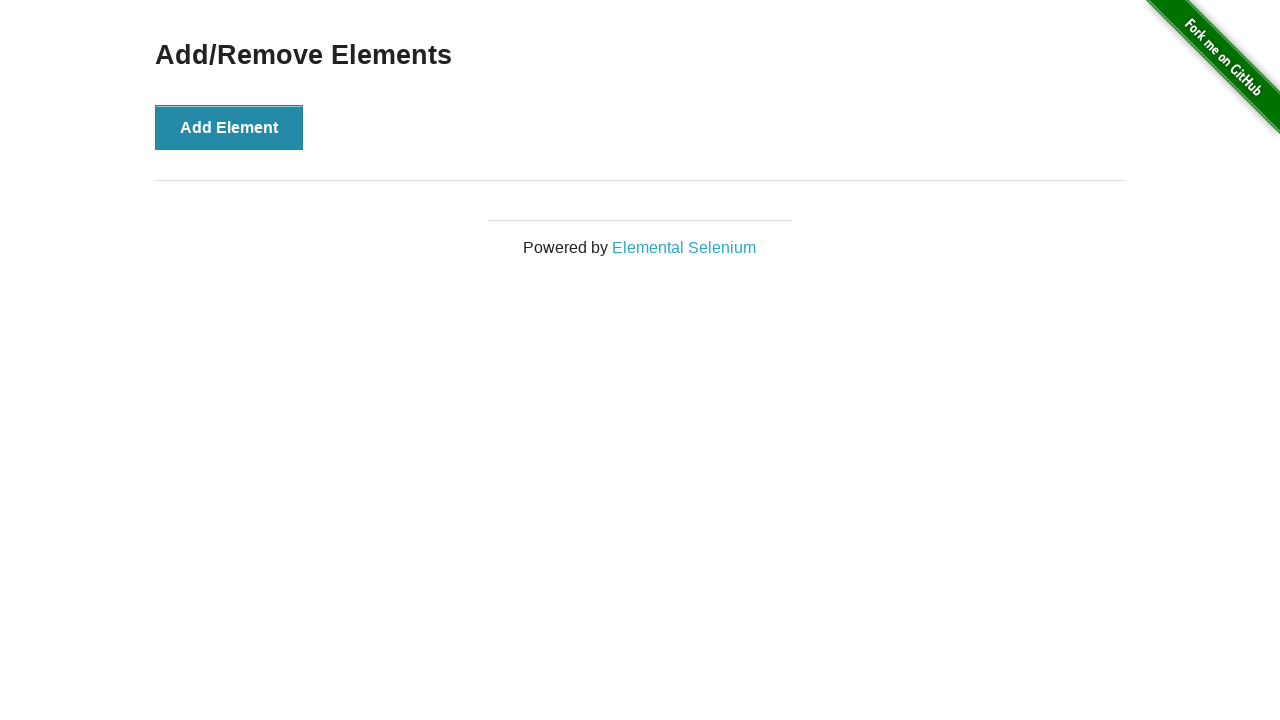

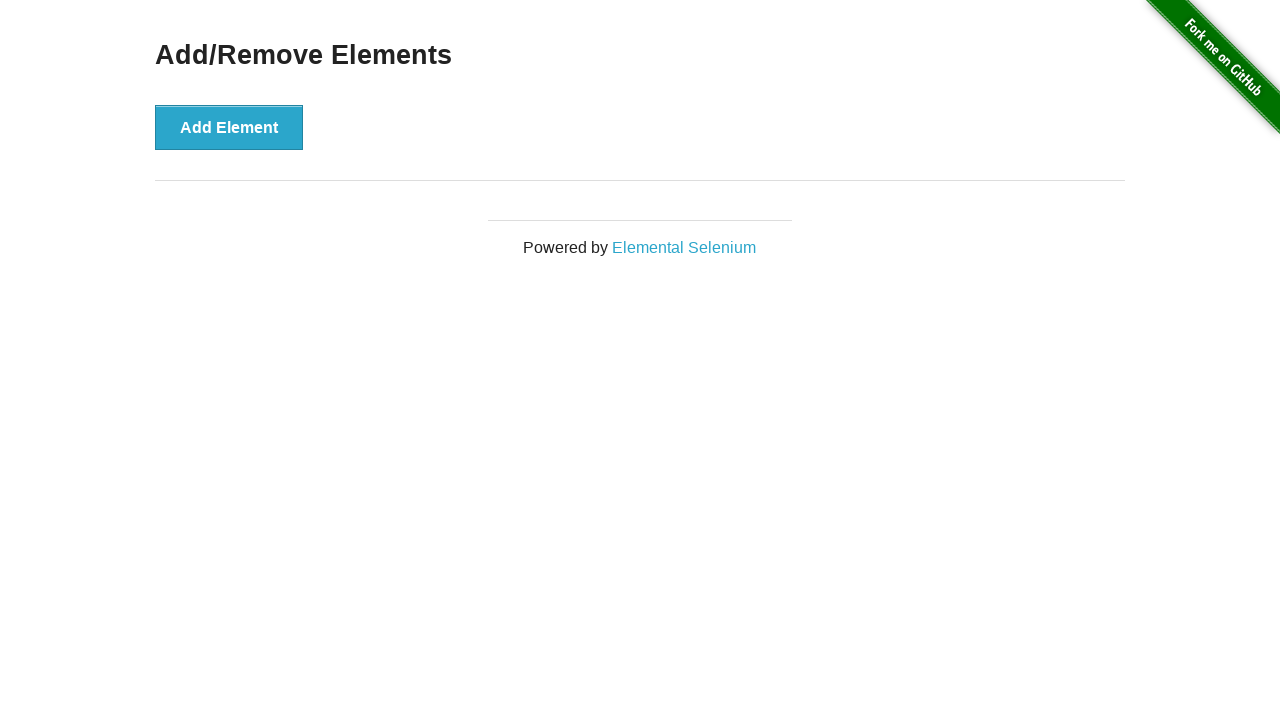